Tests A/B test opt-out functionality by visiting the split test page, verifying the initial A/B test state, adding an opt-out cookie, refreshing the page, and confirming the opt-out is successful.

Starting URL: http://the-internet.herokuapp.com/abtest

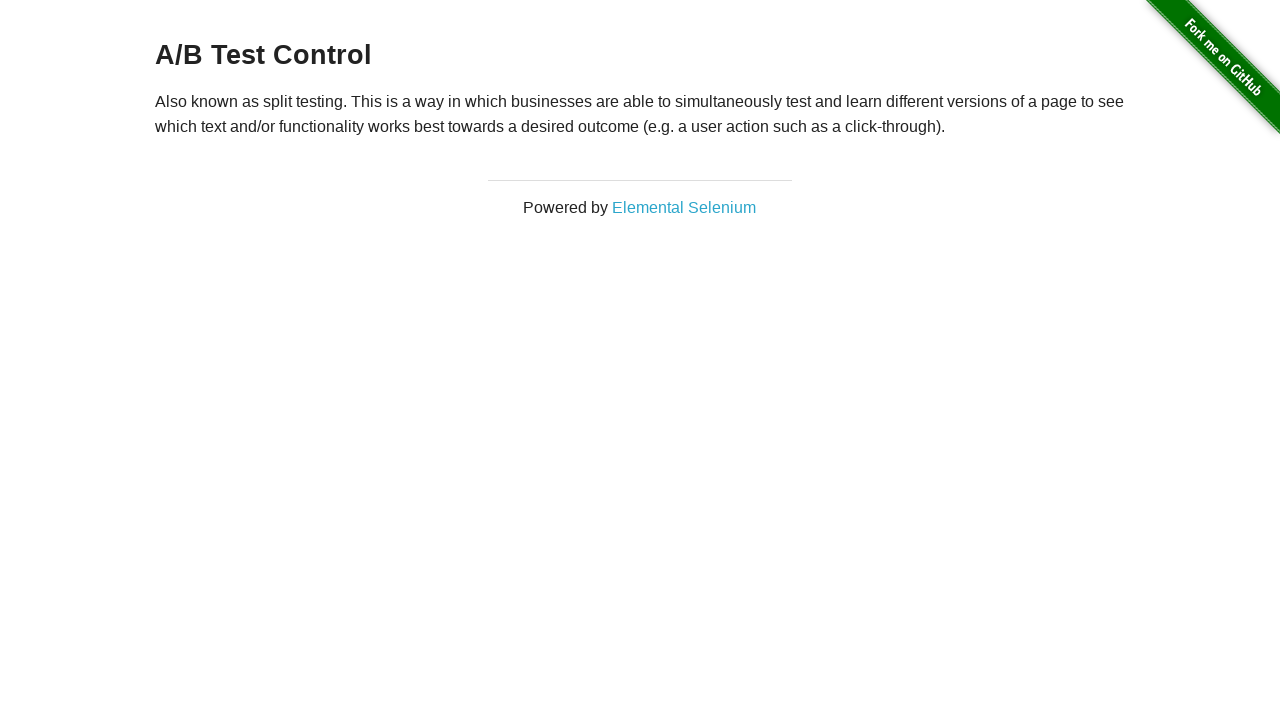

Waited for h3 heading to load on A/B test page
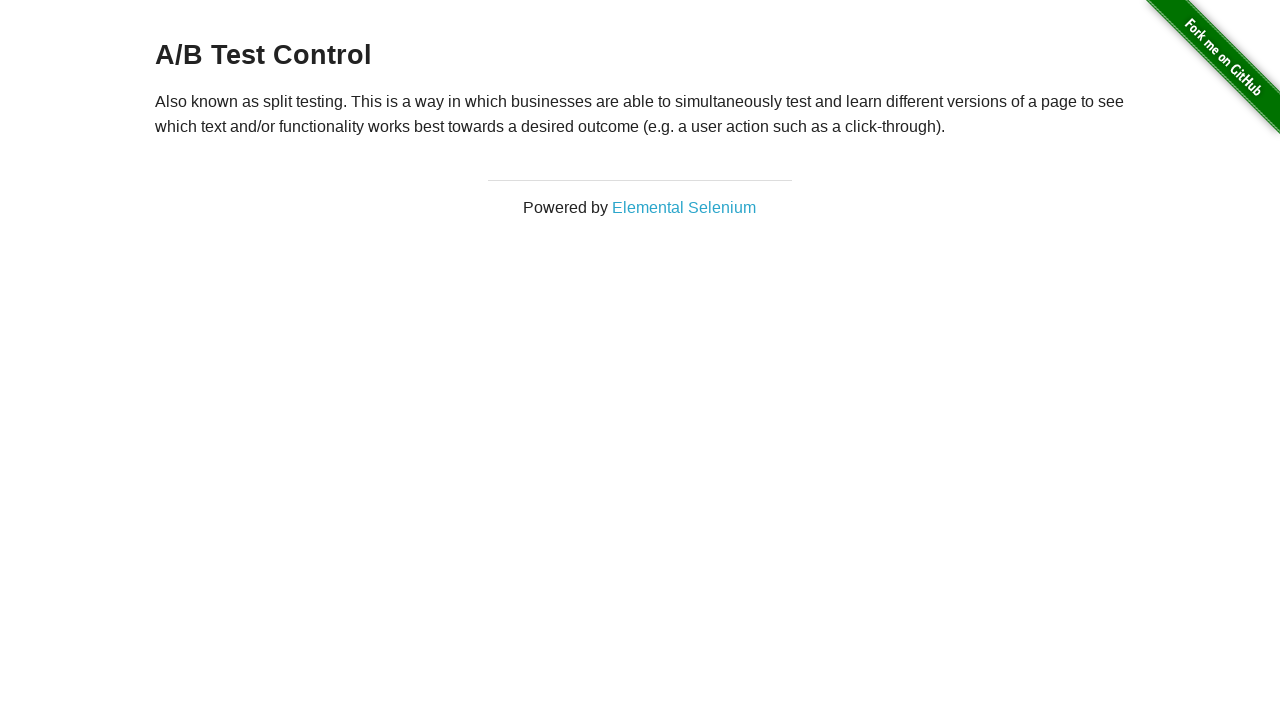

Retrieved heading text: A/B Test Control
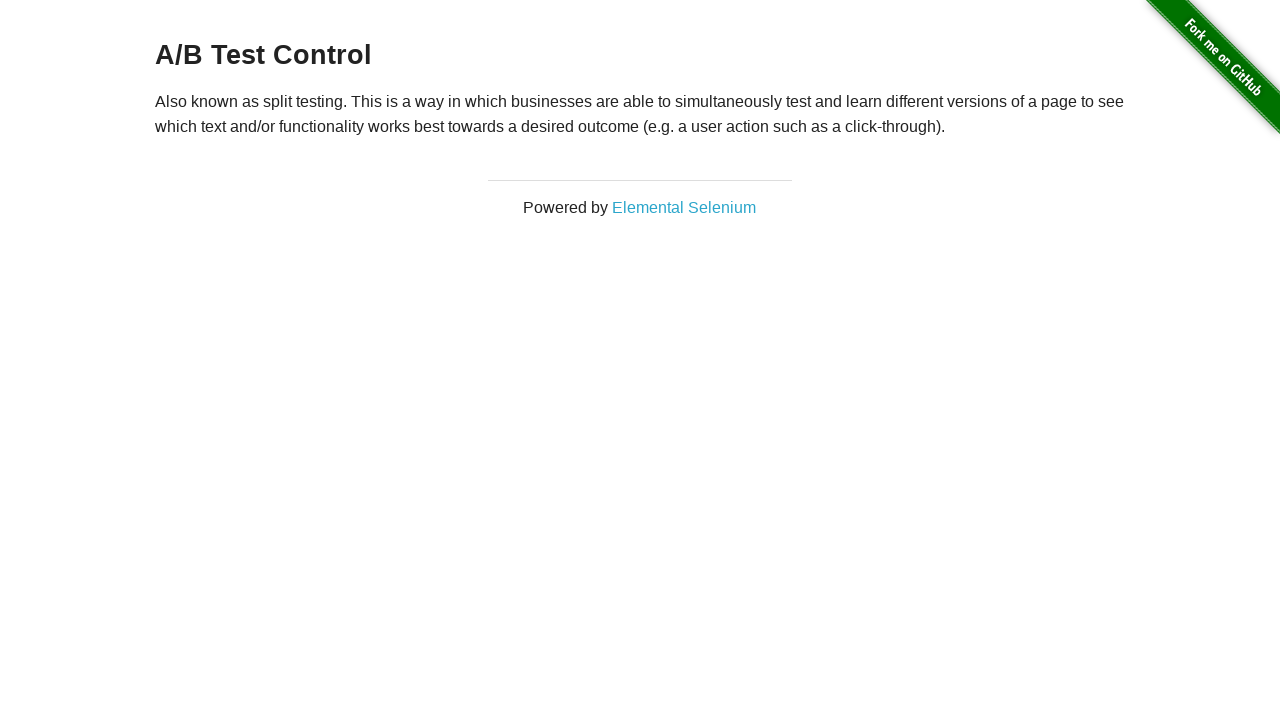

Verified initial A/B test state: A/B Test Control
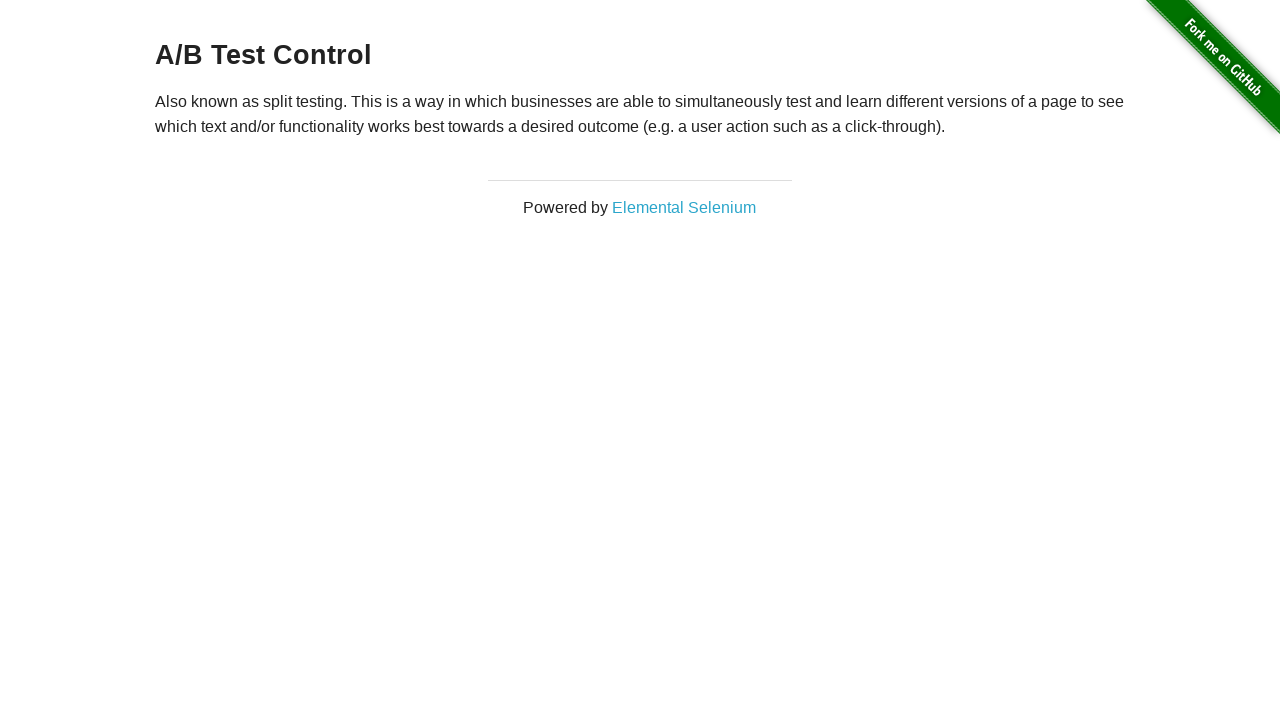

Added optimizelyOptOut cookie to opt out of A/B test
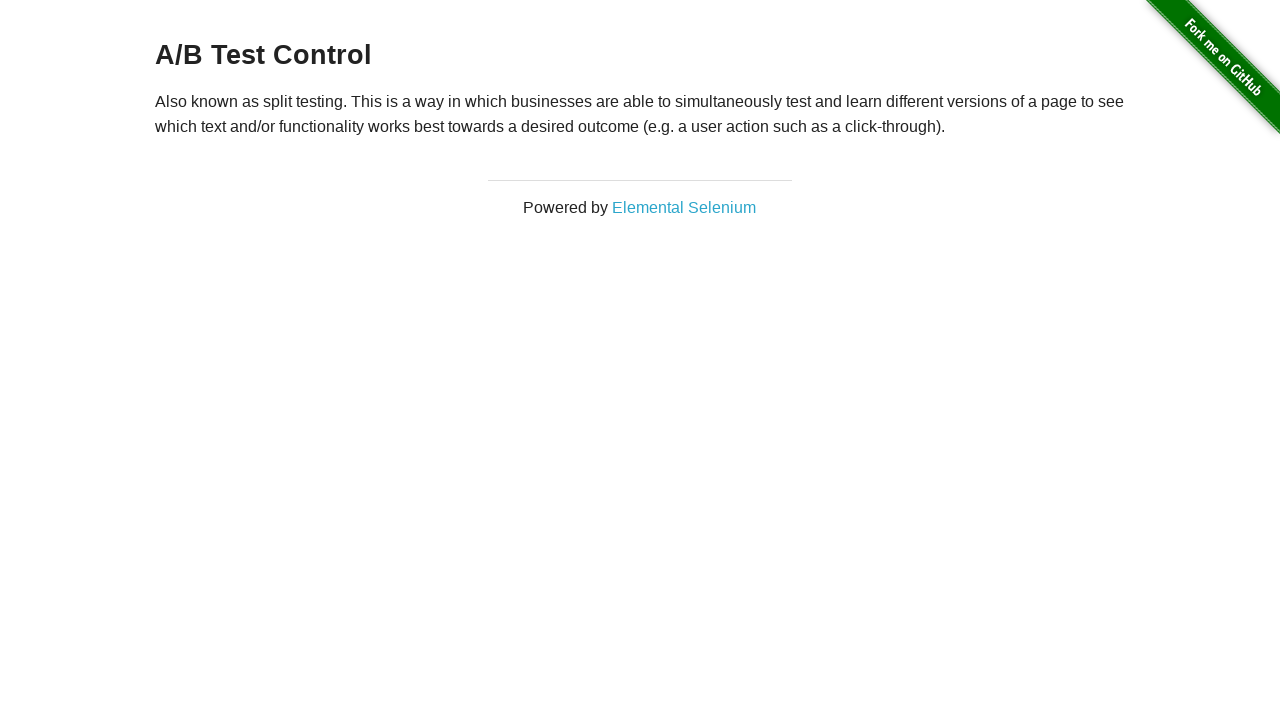

Reloaded page after adding opt-out cookie
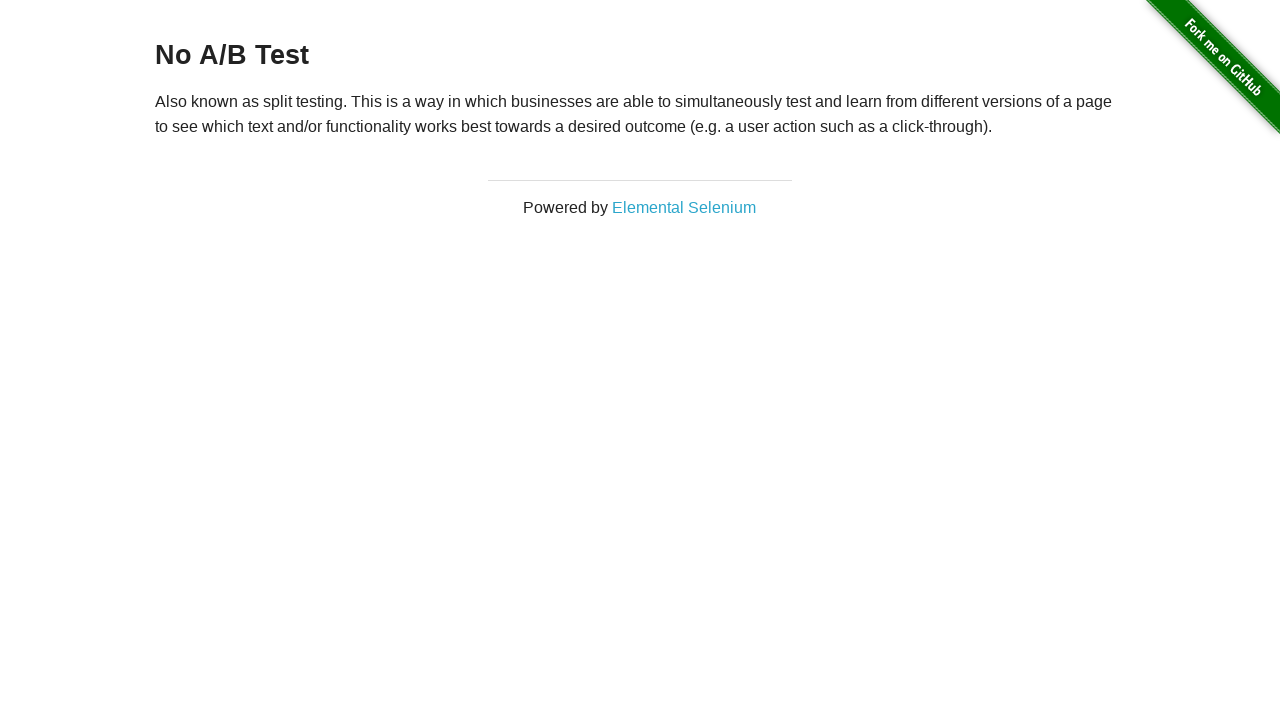

Retrieved heading text after reload: No A/B Test
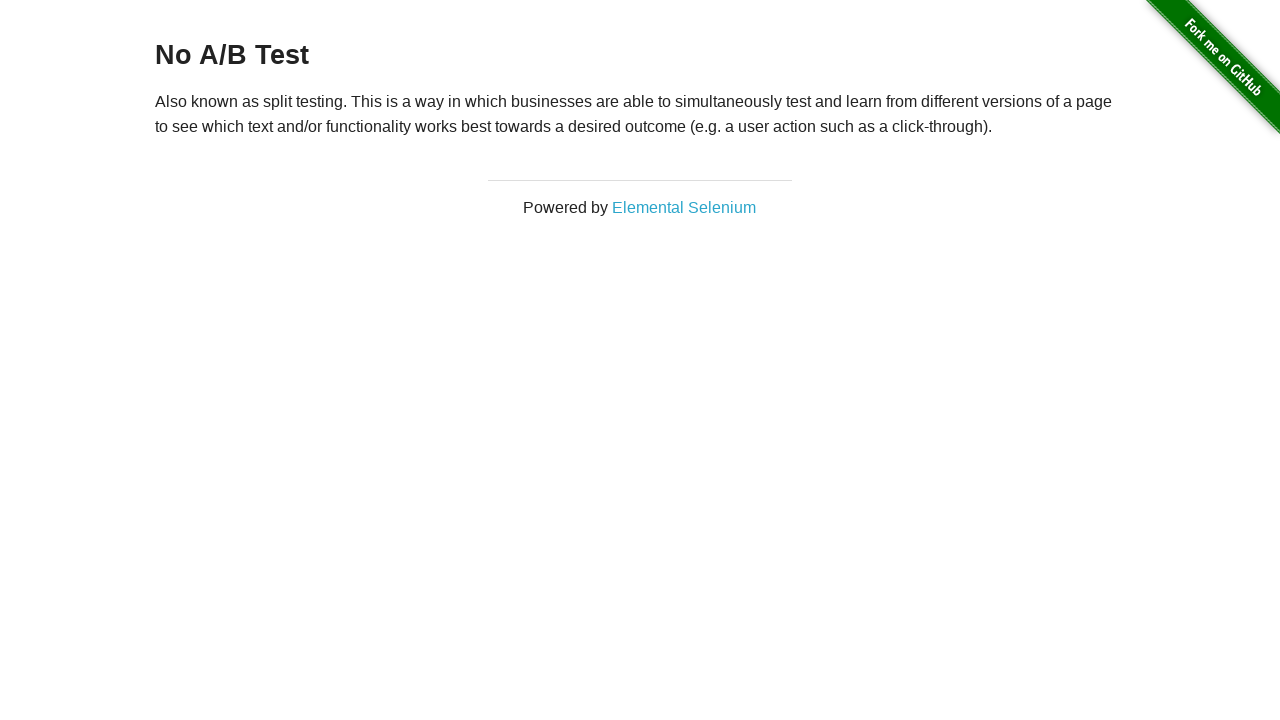

Verified opt-out successful - A/B test disabled
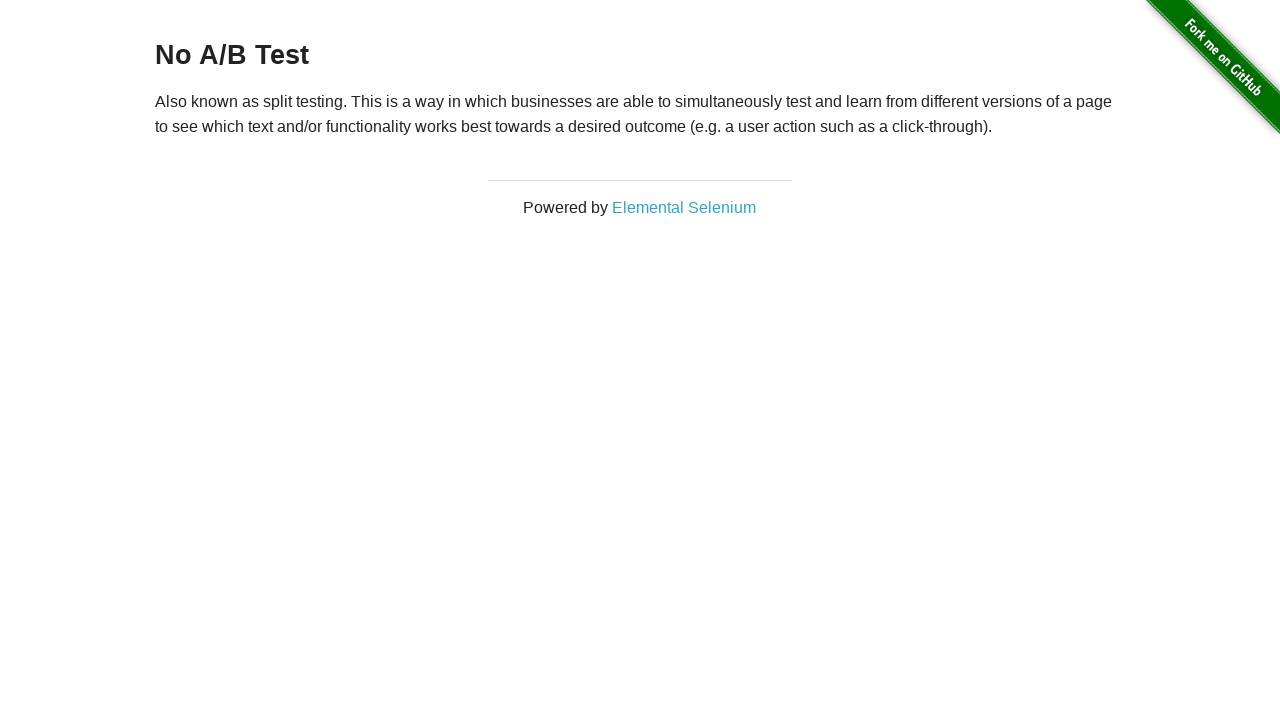

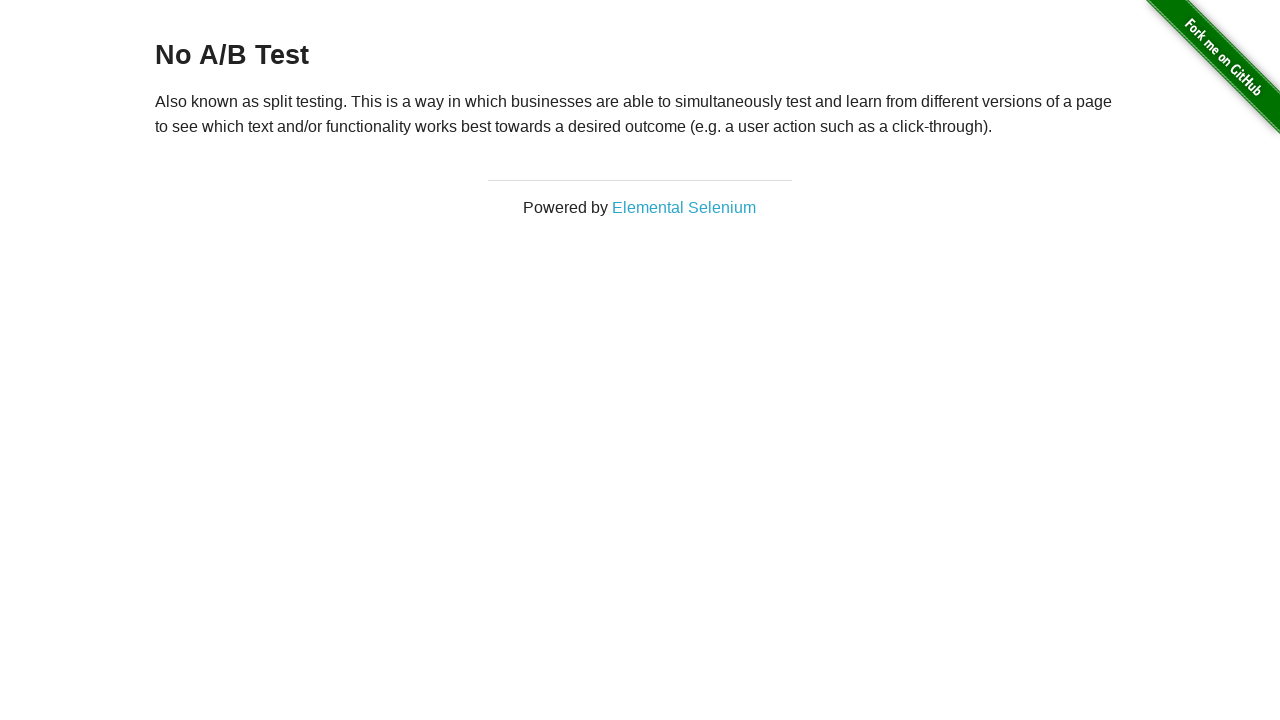